Tests marking individual todo items as complete by checking their checkboxes.

Starting URL: https://demo.playwright.dev/todomvc

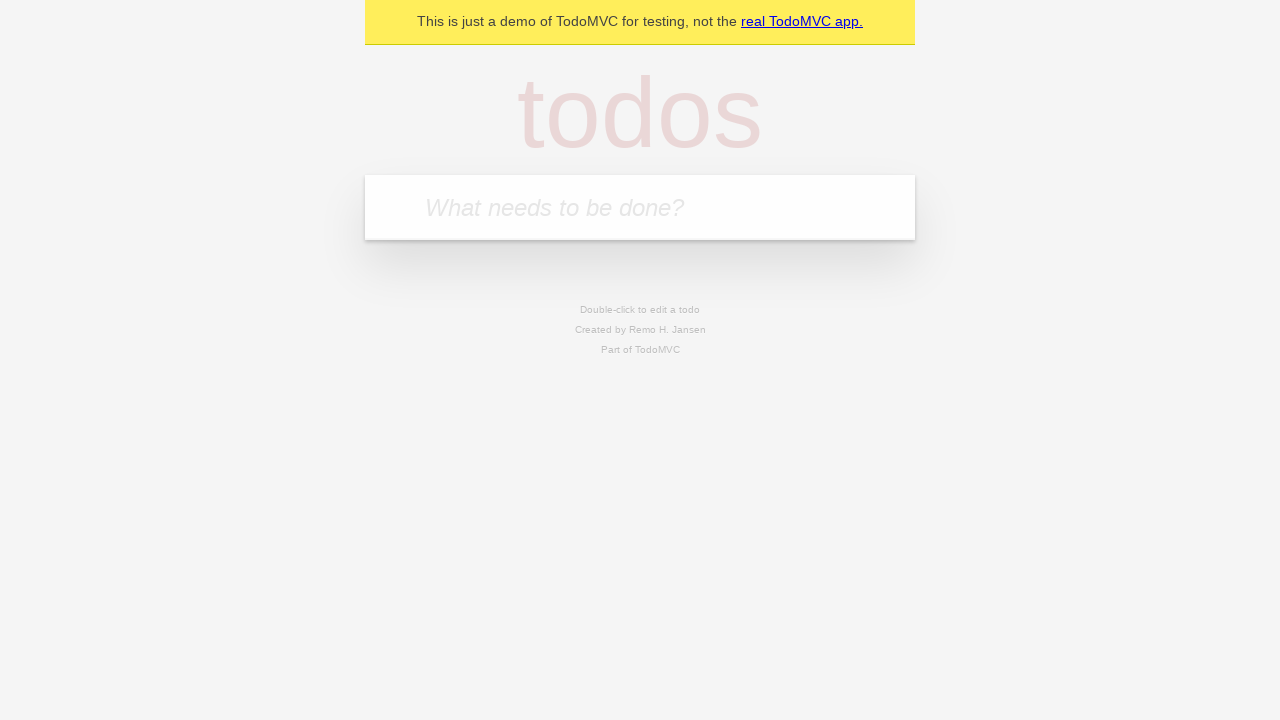

Located the todo input field
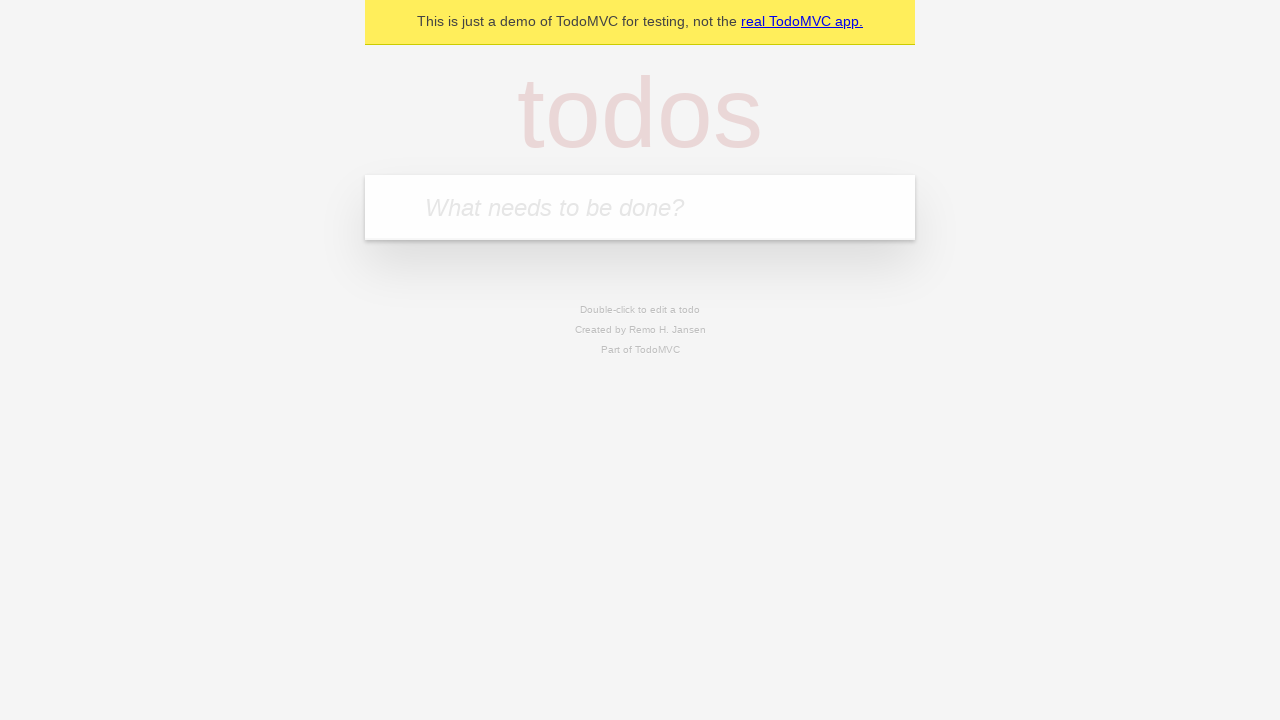

Filled todo input with 'buy some cheese' on internal:attr=[placeholder="What needs to be done?"i]
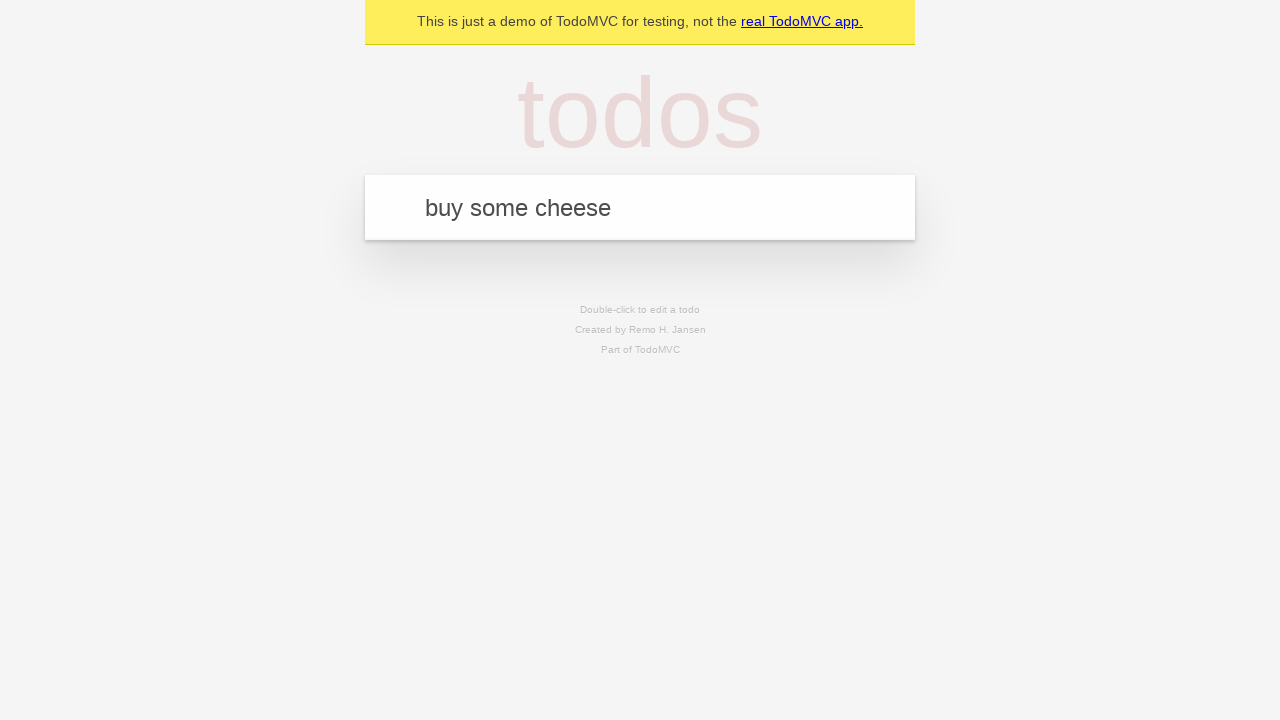

Pressed Enter to create todo item 'buy some cheese' on internal:attr=[placeholder="What needs to be done?"i]
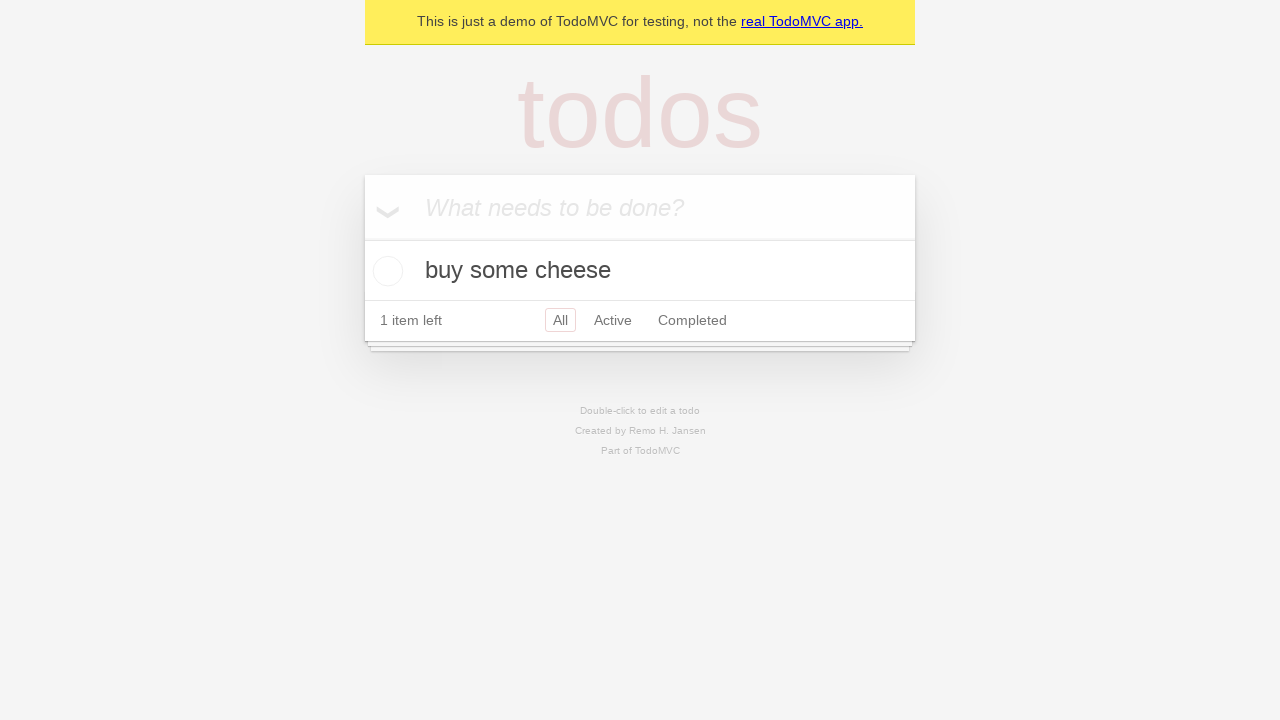

Filled todo input with 'feed the cat' on internal:attr=[placeholder="What needs to be done?"i]
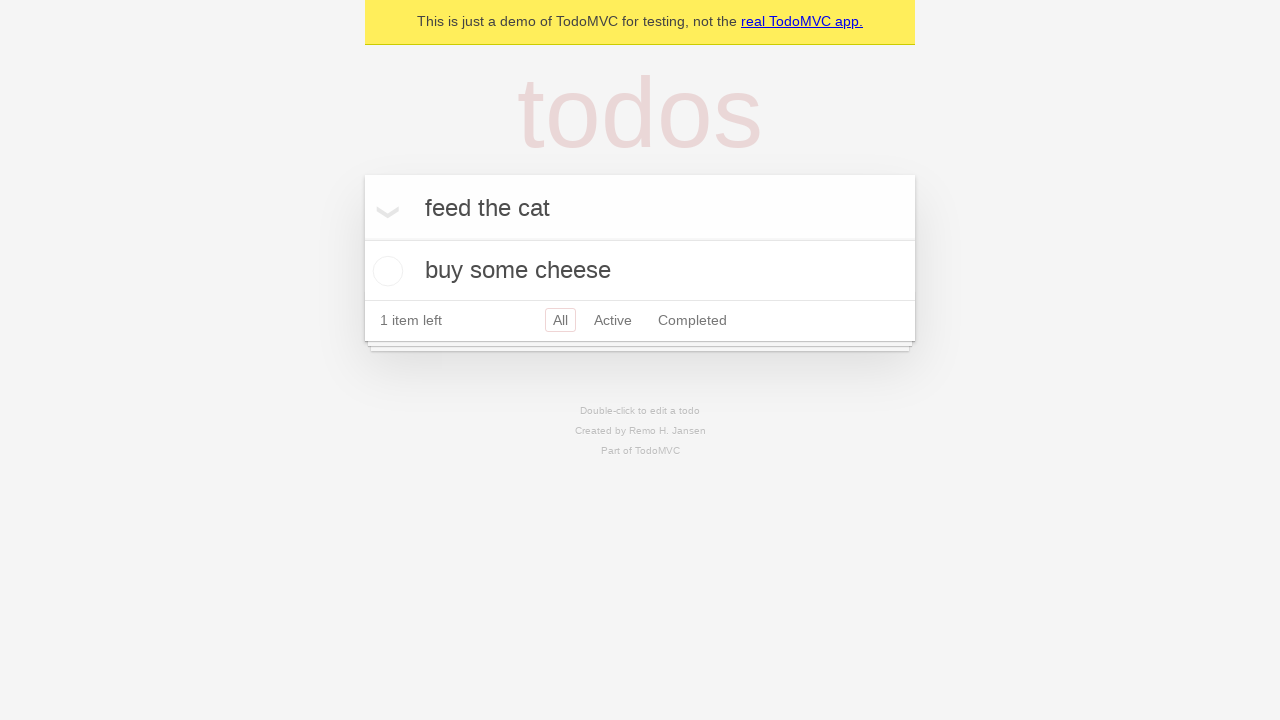

Pressed Enter to create todo item 'feed the cat' on internal:attr=[placeholder="What needs to be done?"i]
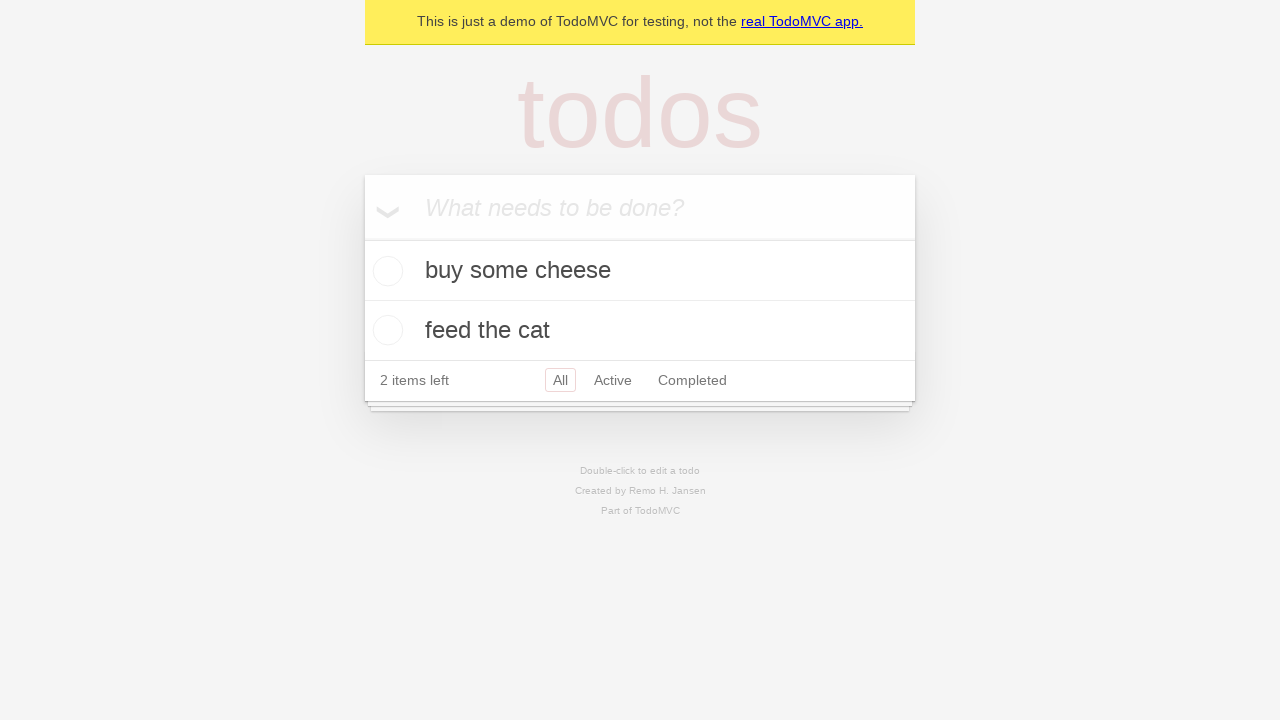

Located first todo item
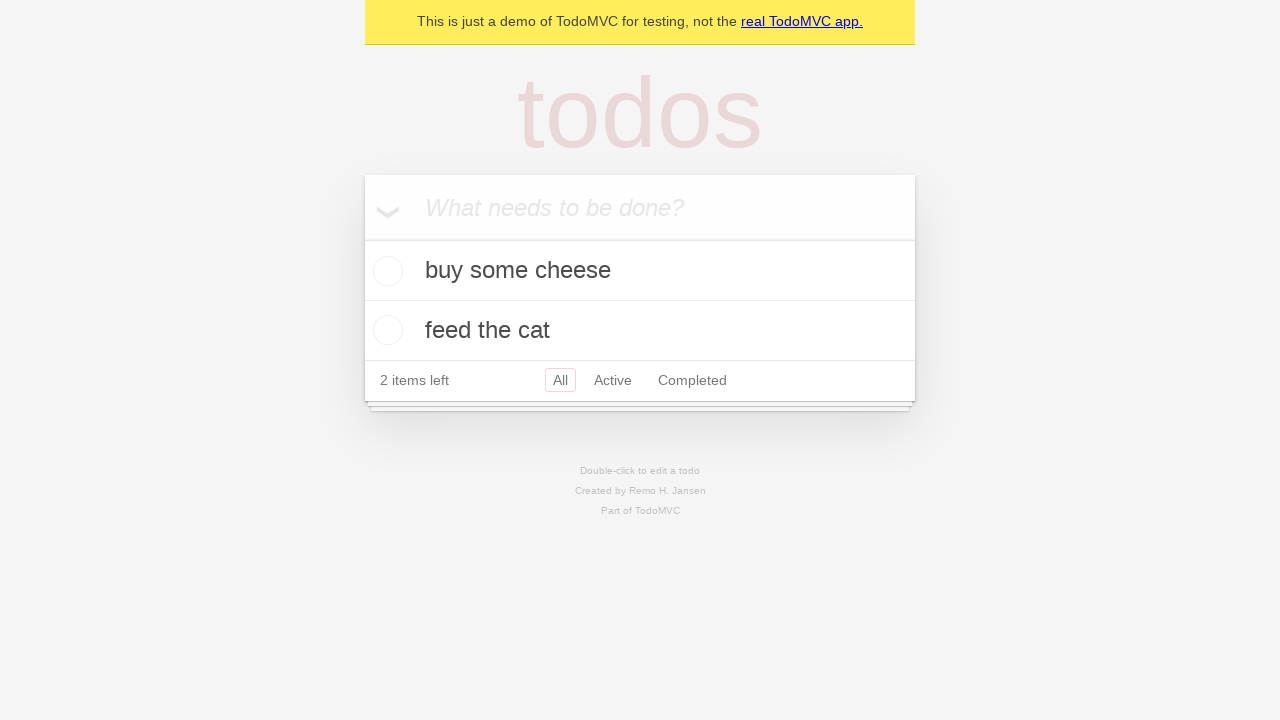

Checked first todo item 'buy some cheese' at (385, 271) on internal:testid=[data-testid="todo-item"s] >> nth=0 >> internal:role=checkbox
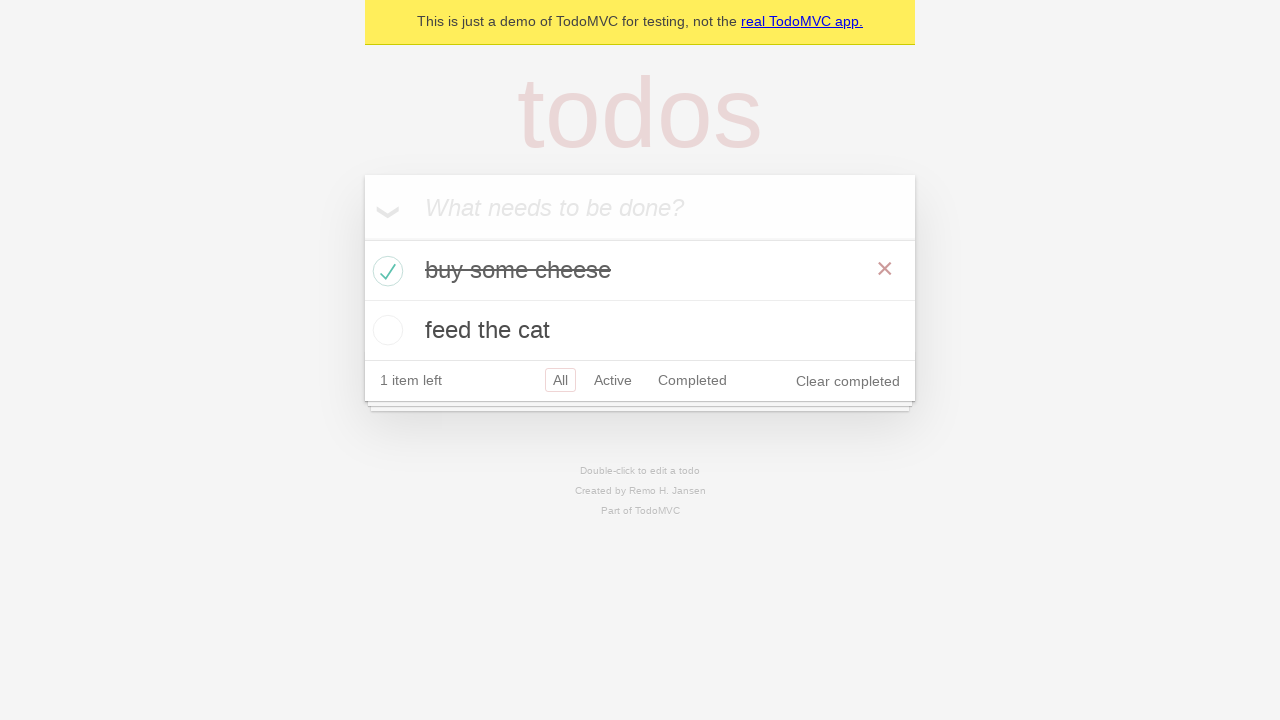

Located second todo item
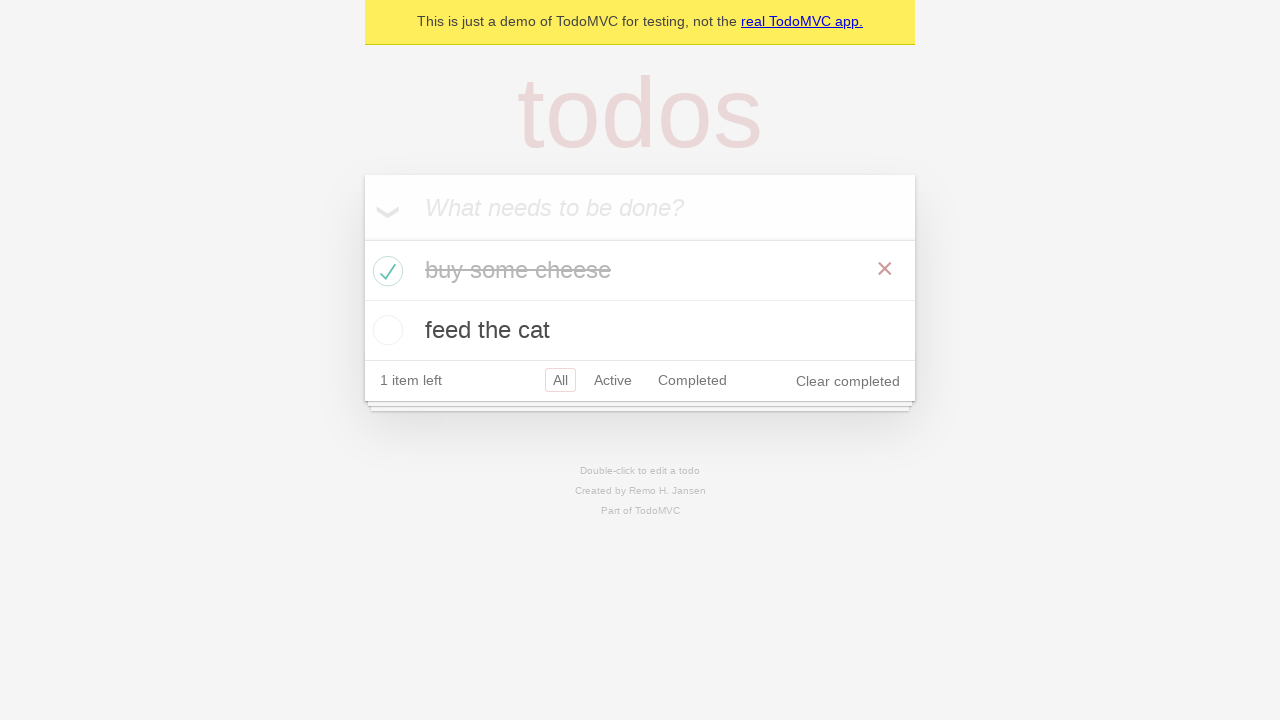

Checked second todo item 'feed the cat' at (385, 330) on internal:testid=[data-testid="todo-item"s] >> nth=1 >> internal:role=checkbox
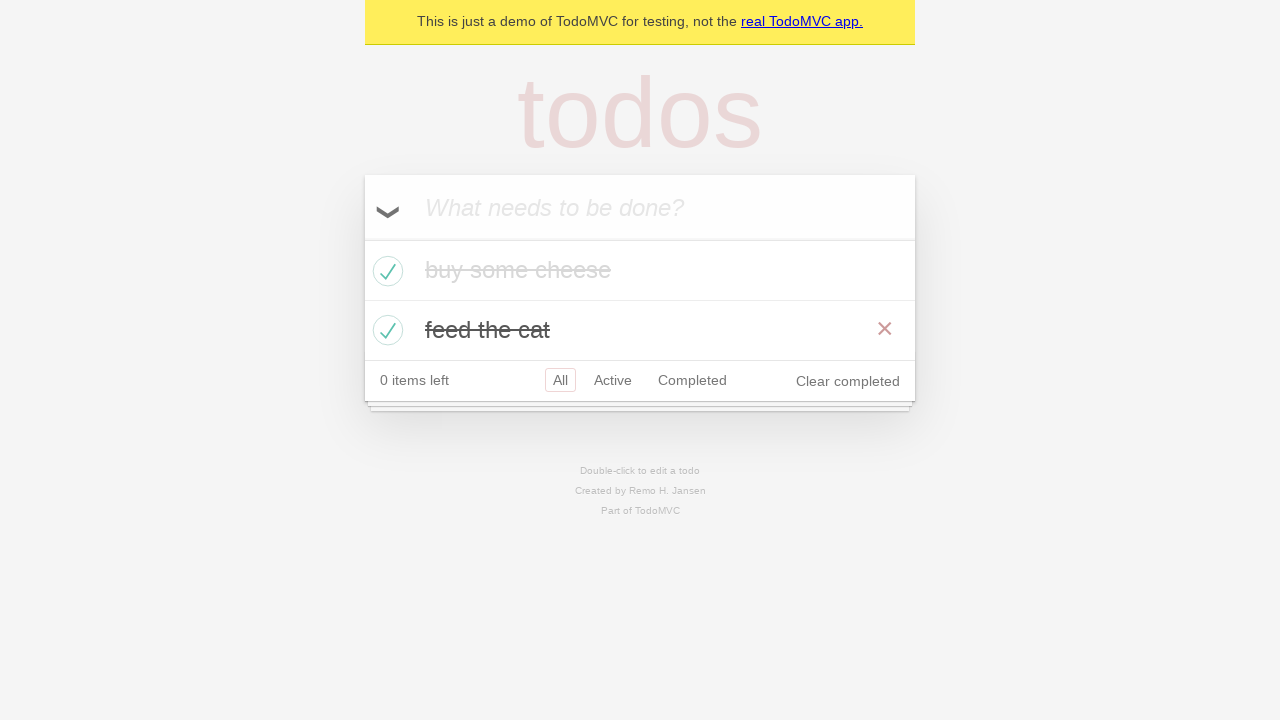

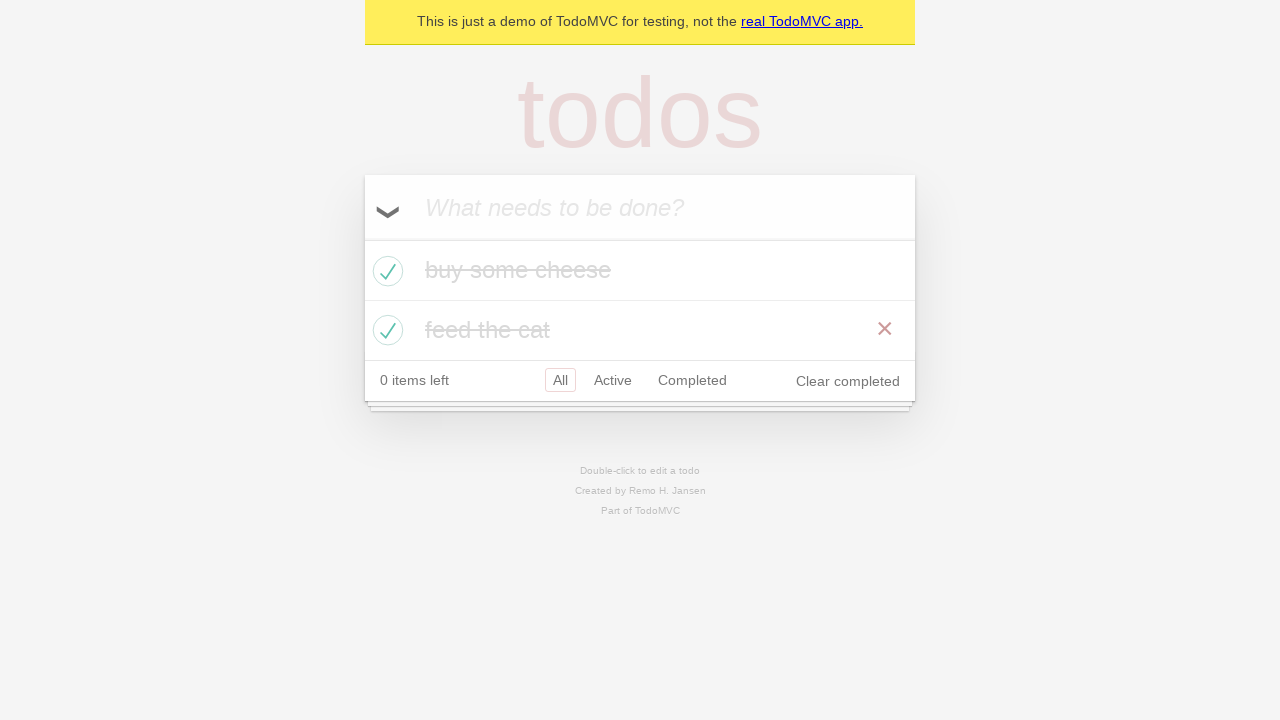